Tests keyboard input functionality by clicking on a name input field, typing a name, and clicking a submit button on a form testing page.

Starting URL: https://formy-project.herokuapp.com/keypress

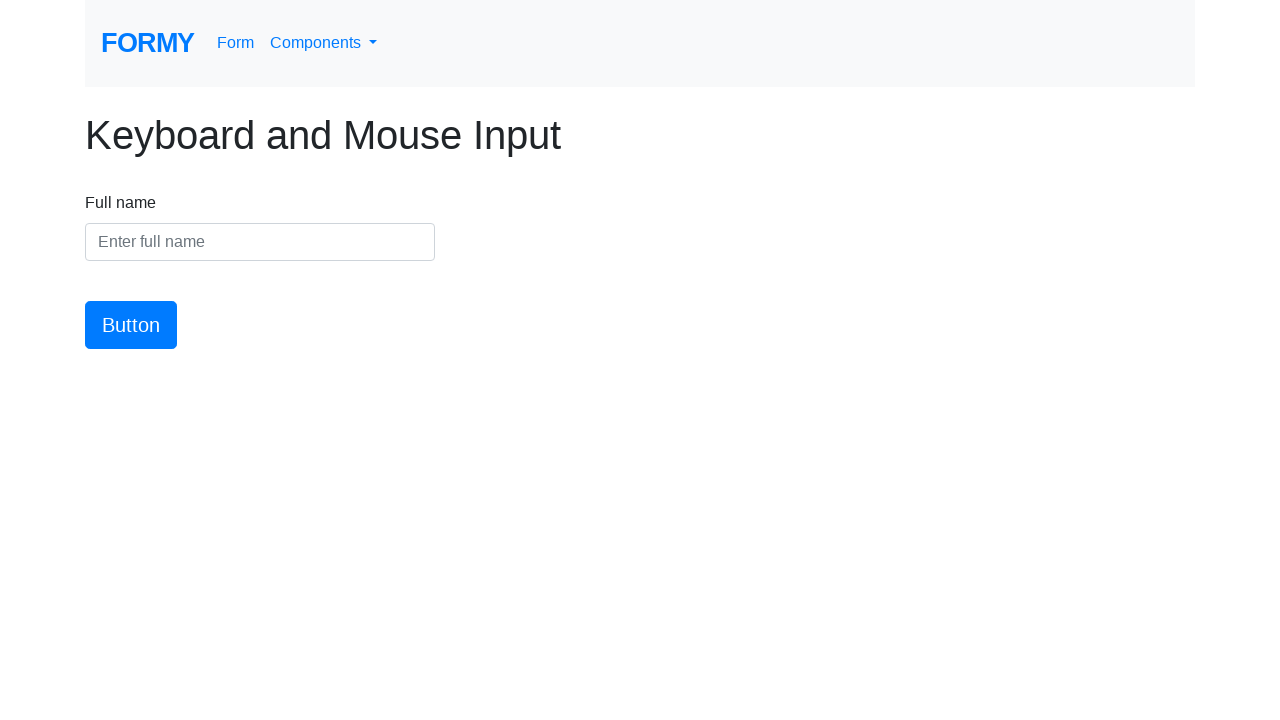

Clicked on the name input field at (260, 242) on #name
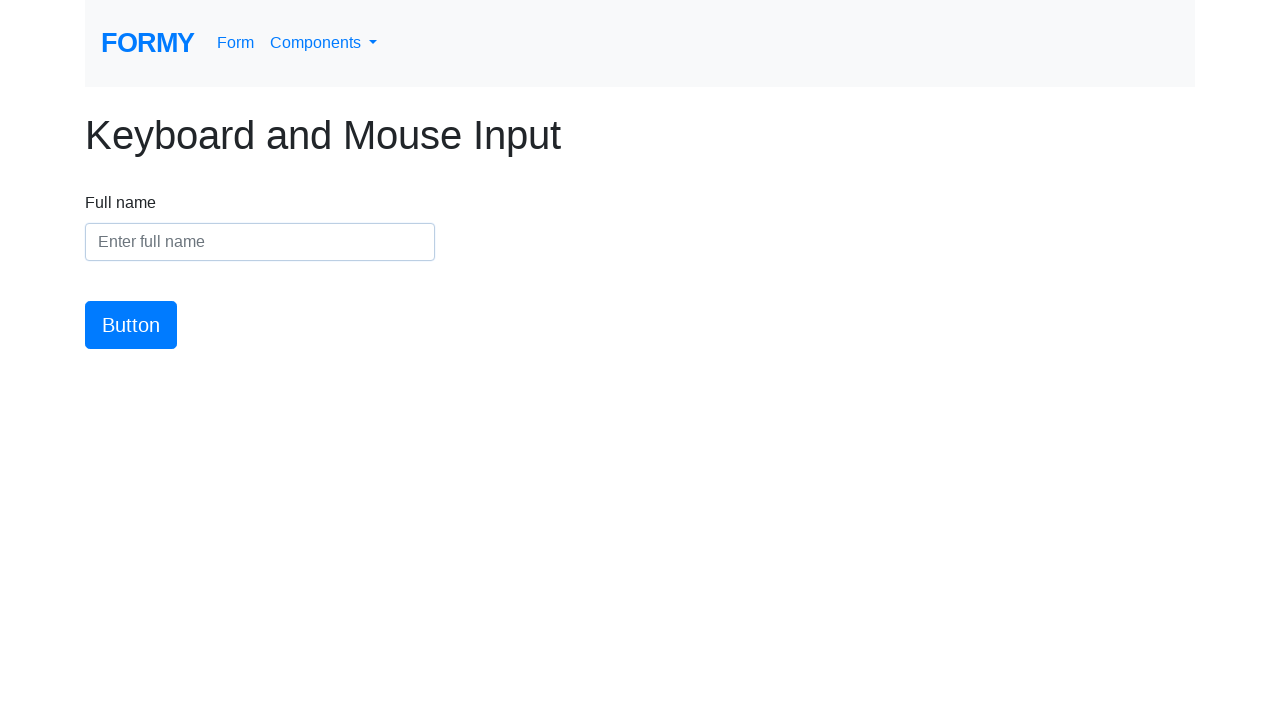

Typed 'Tarun Sharma' into the name field on #name
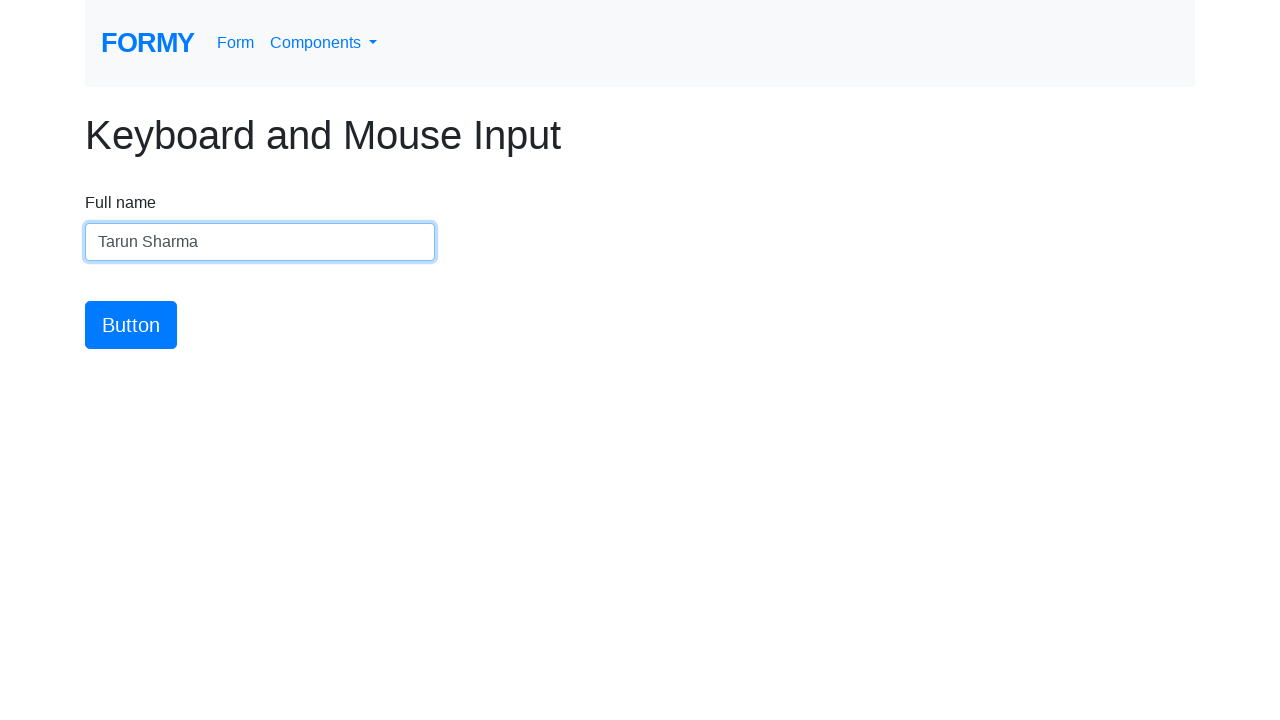

Clicked the submit button at (131, 325) on #button
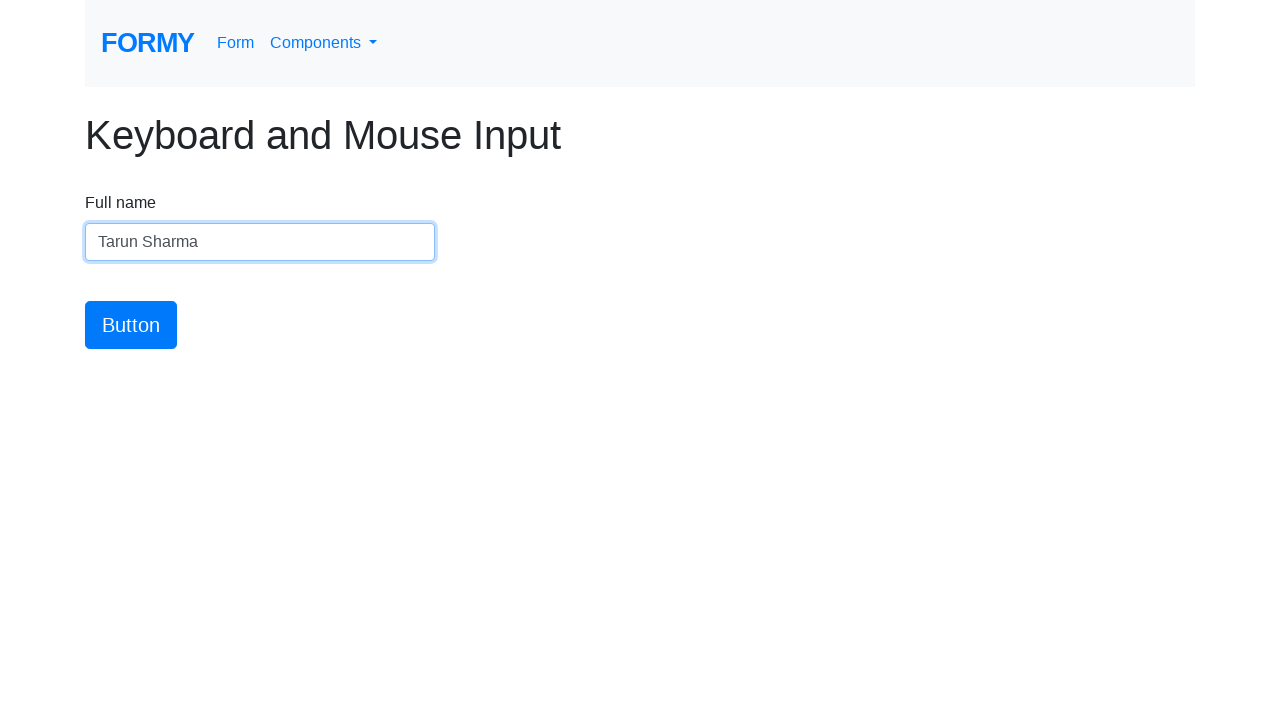

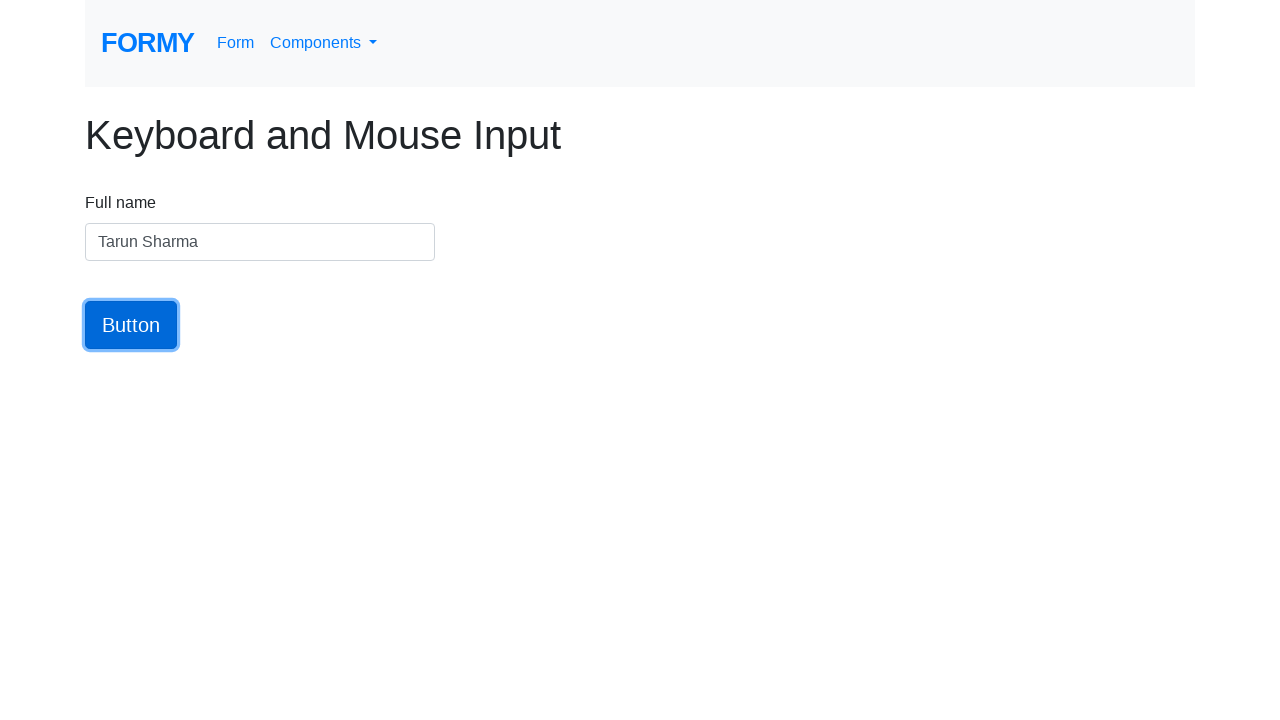